Tests iframe interactions by filling form fields within nested iframes on the LetCode Inner HTML page.

Starting URL: https://letcode.in/test

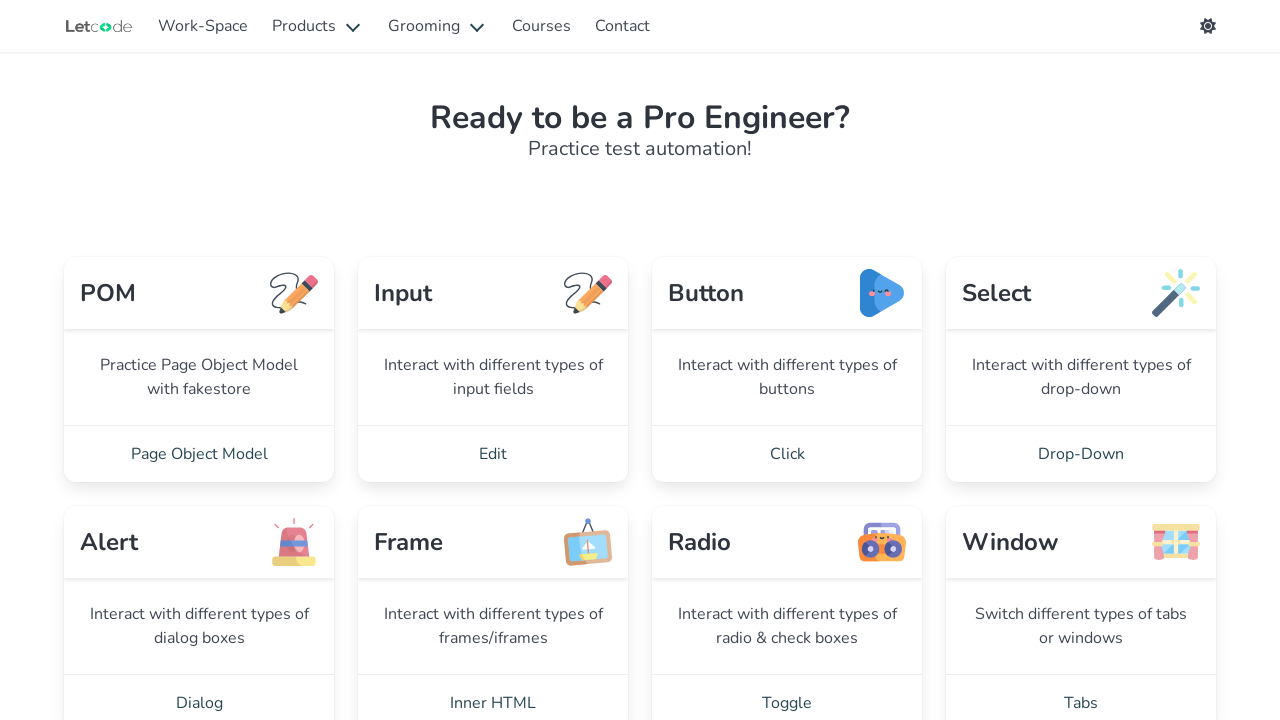

Clicked 'Inner HTML' link to navigate to iframe test section at (493, 692) on internal:role=link[name="Inner HTML"i]
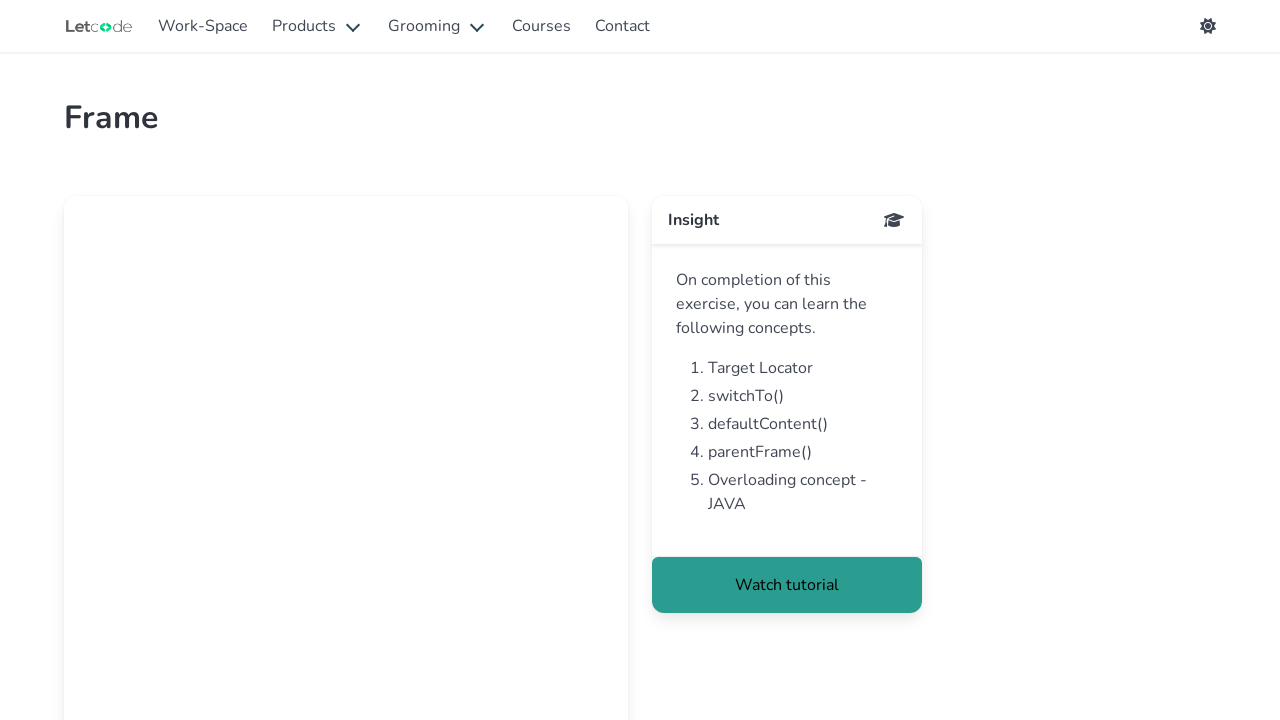

Located and accessed first iframe (firstFr)
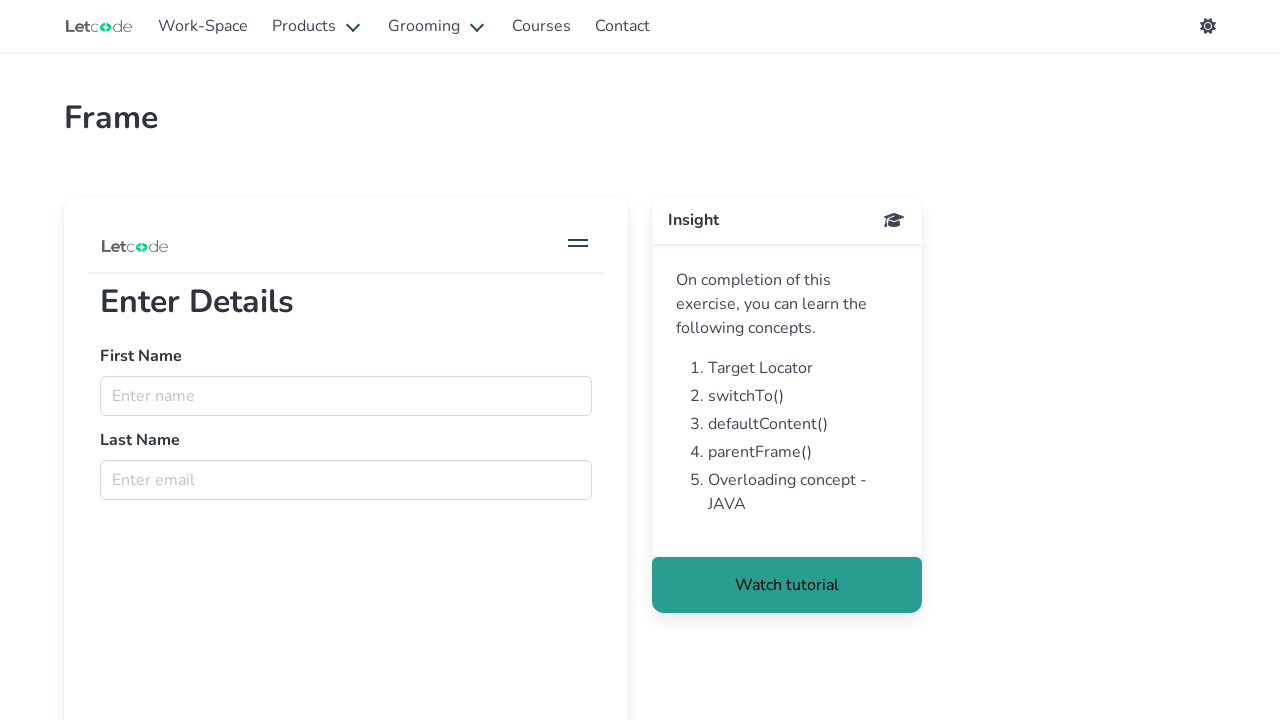

Clicked name field in first iframe at (346, 396) on iframe[name="firstFr"] >> internal:control=enter-frame >> internal:role=textbox[
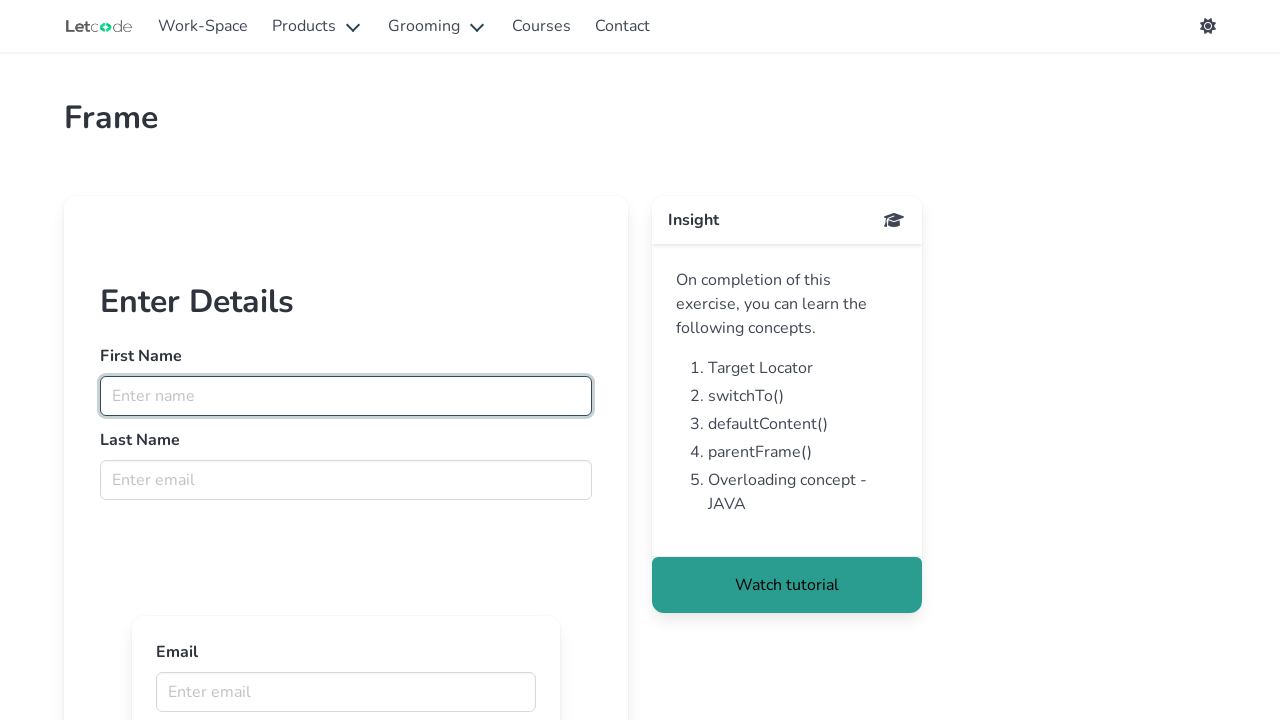

Filled name field with 'Bruce' in first iframe on iframe[name="firstFr"] >> internal:control=enter-frame >> internal:role=textbox[
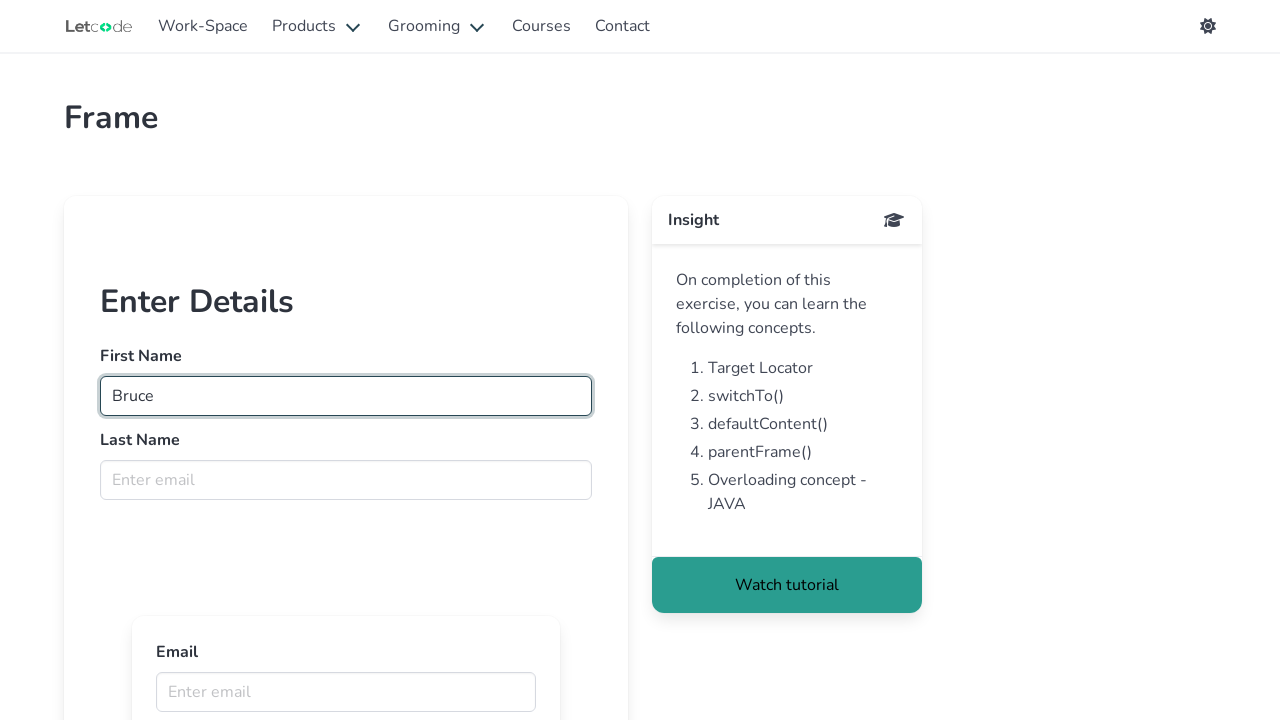

Clicked email field in first iframe at (346, 480) on iframe[name="firstFr"] >> internal:control=enter-frame >> internal:role=textbox[
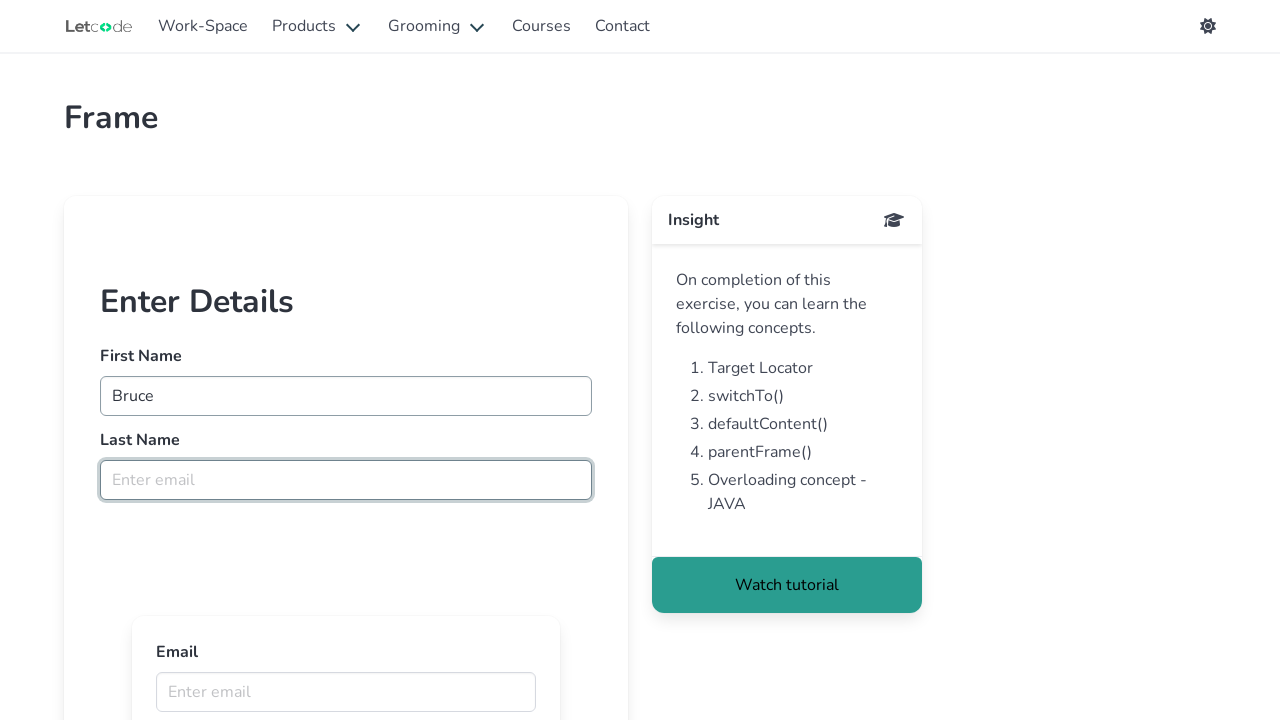

Filled email field with 'Wayne' in first iframe on iframe[name="firstFr"] >> internal:control=enter-frame >> internal:role=textbox[
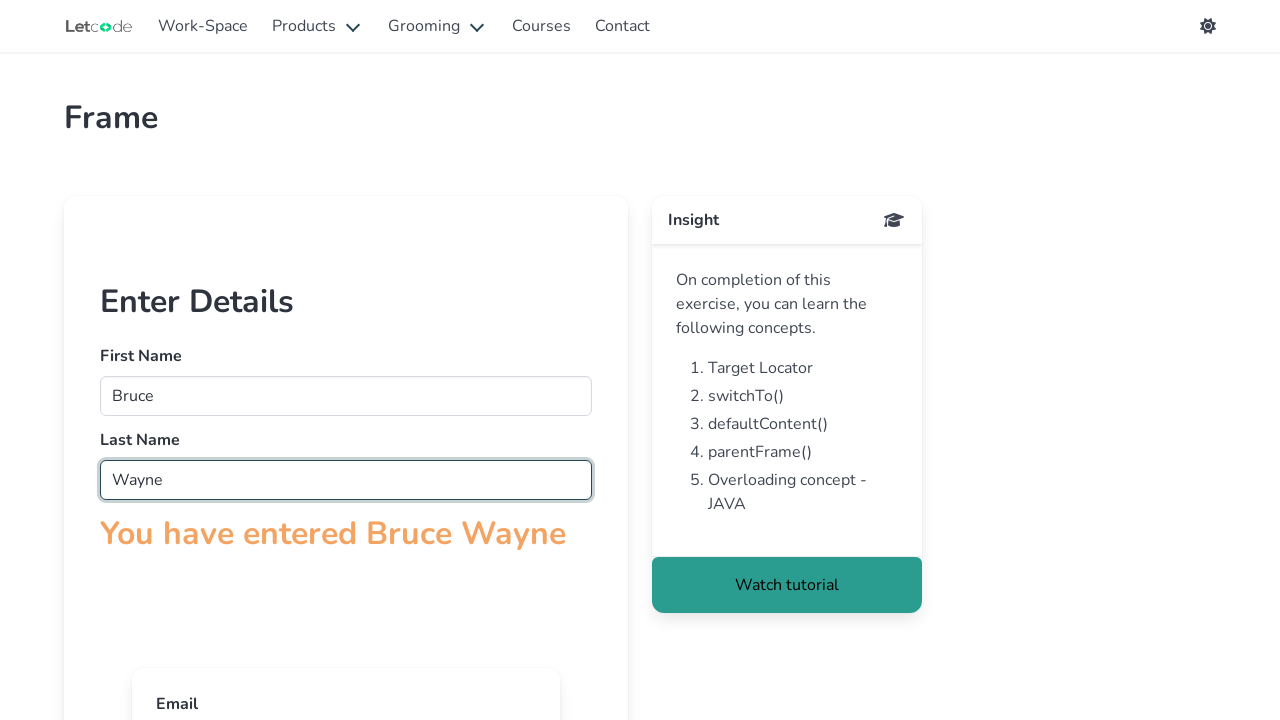

Located and accessed nested iframe within first iframe
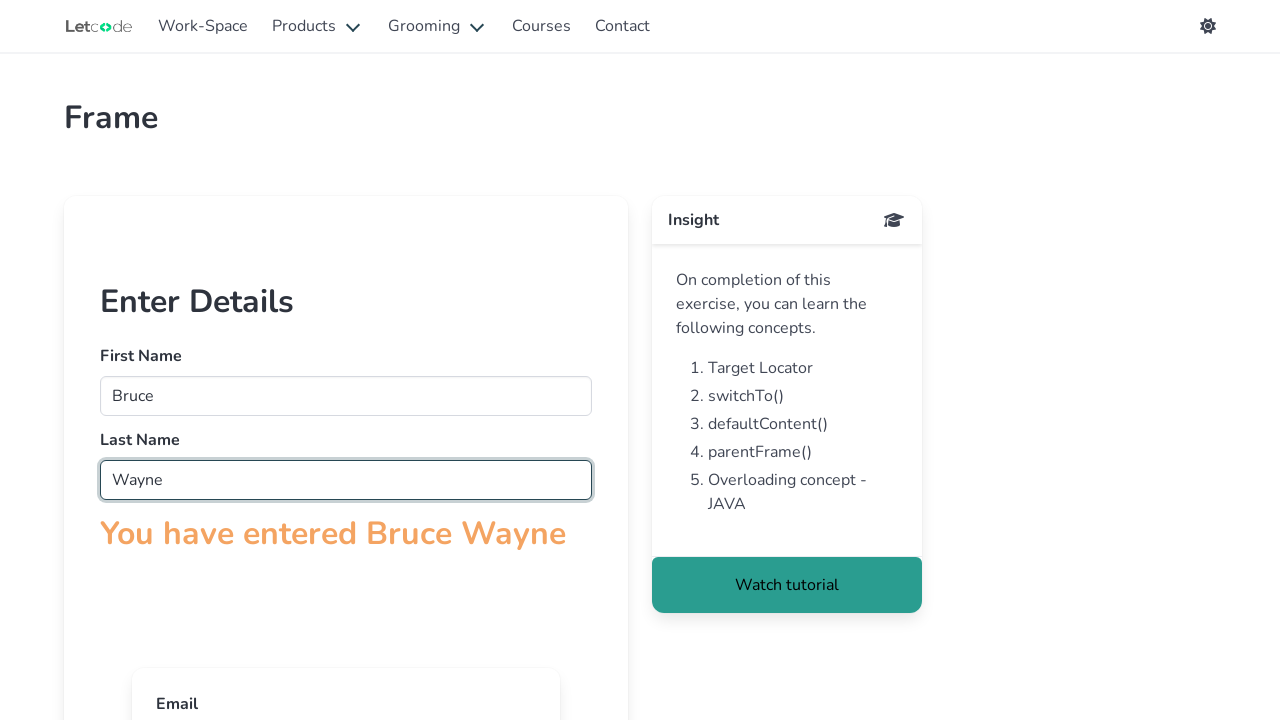

Clicked email field in nested iframe at (346, 360) on iframe[name="firstFr"] >> internal:control=enter-frame >> app-frame-content ifra
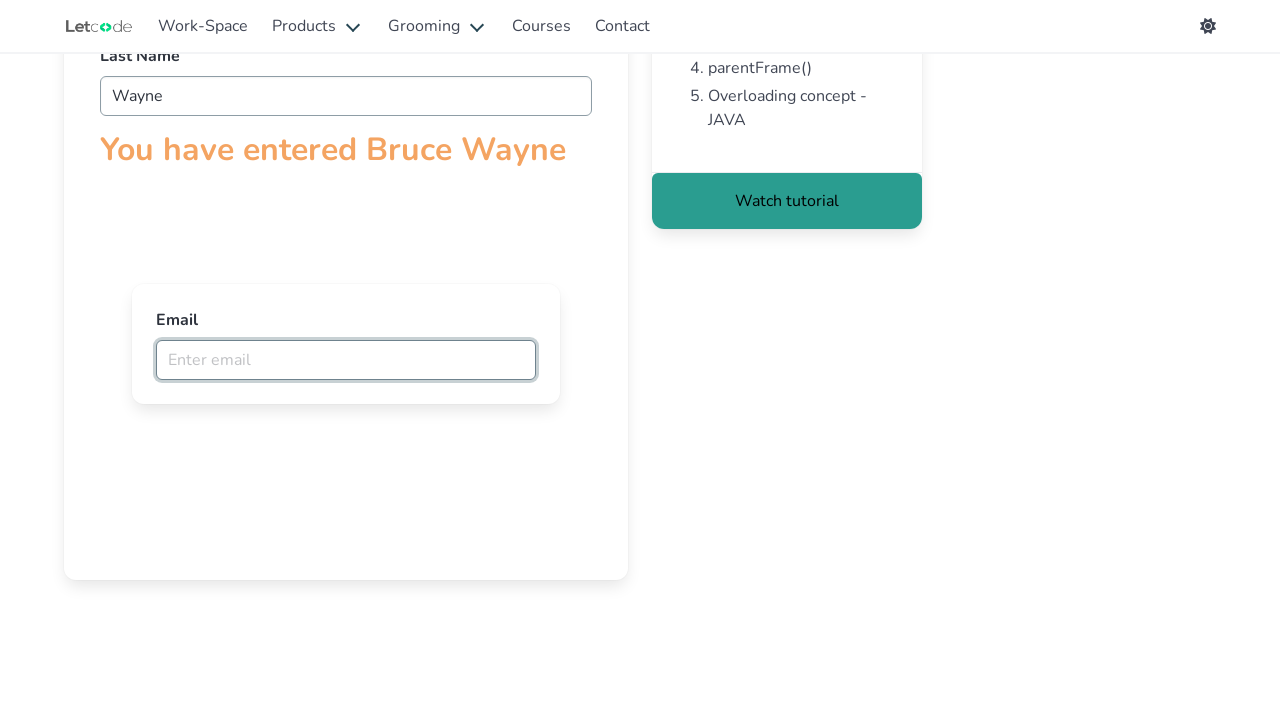

Filled email field with 'bruce.wayne@wayneenterprises.com' in nested iframe on iframe[name="firstFr"] >> internal:control=enter-frame >> app-frame-content ifra
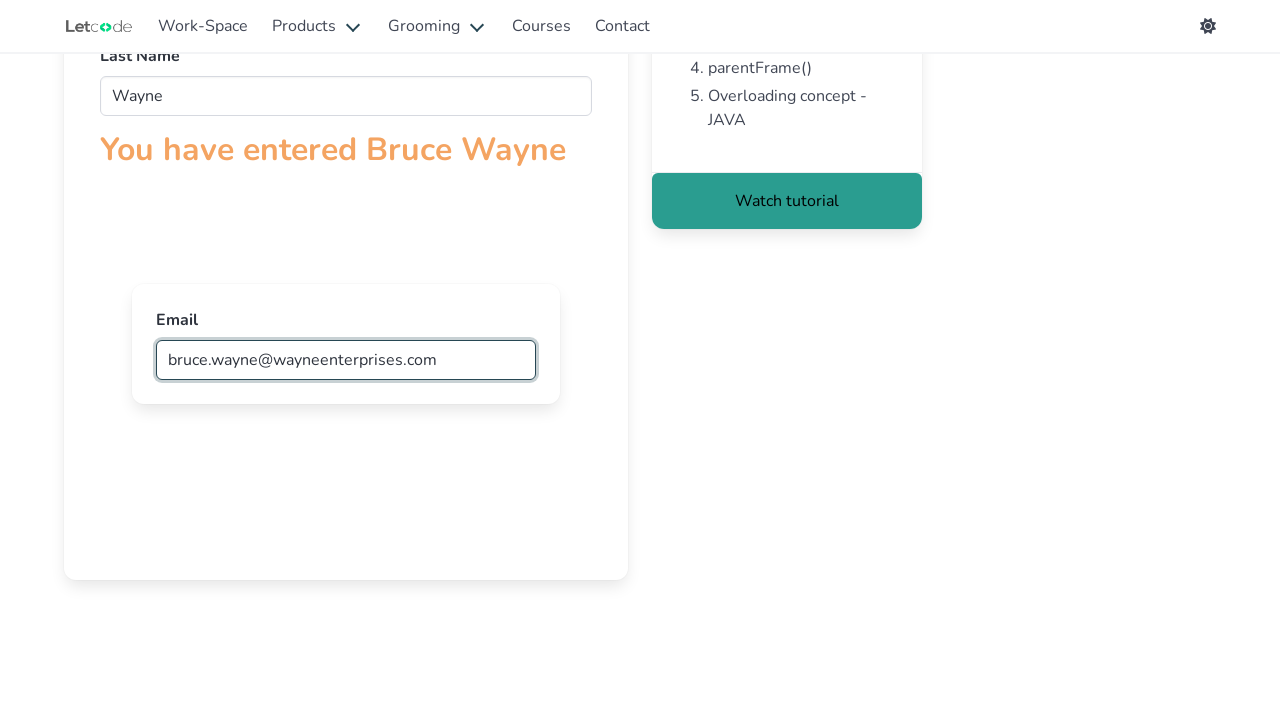

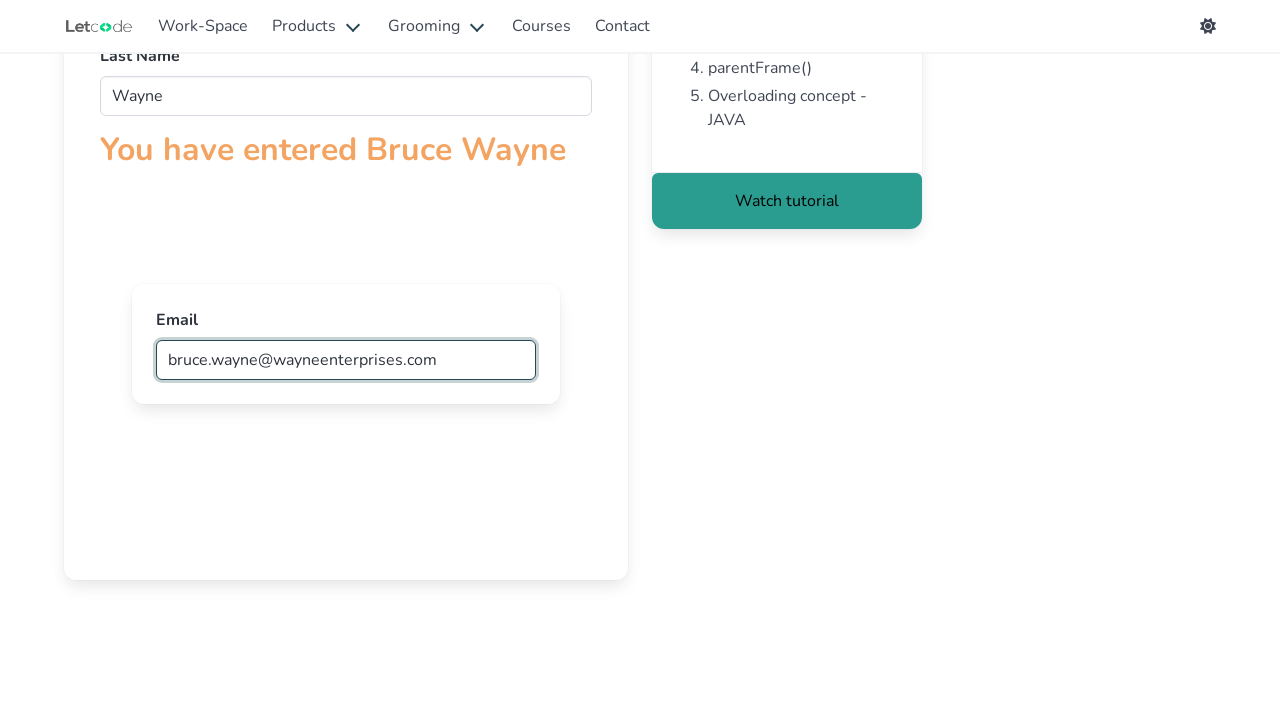